Tests train search functionality on erail.in by searching for trains between Chennai and Surat, then retrieves and sorts the train names

Starting URL: https://erail.in/

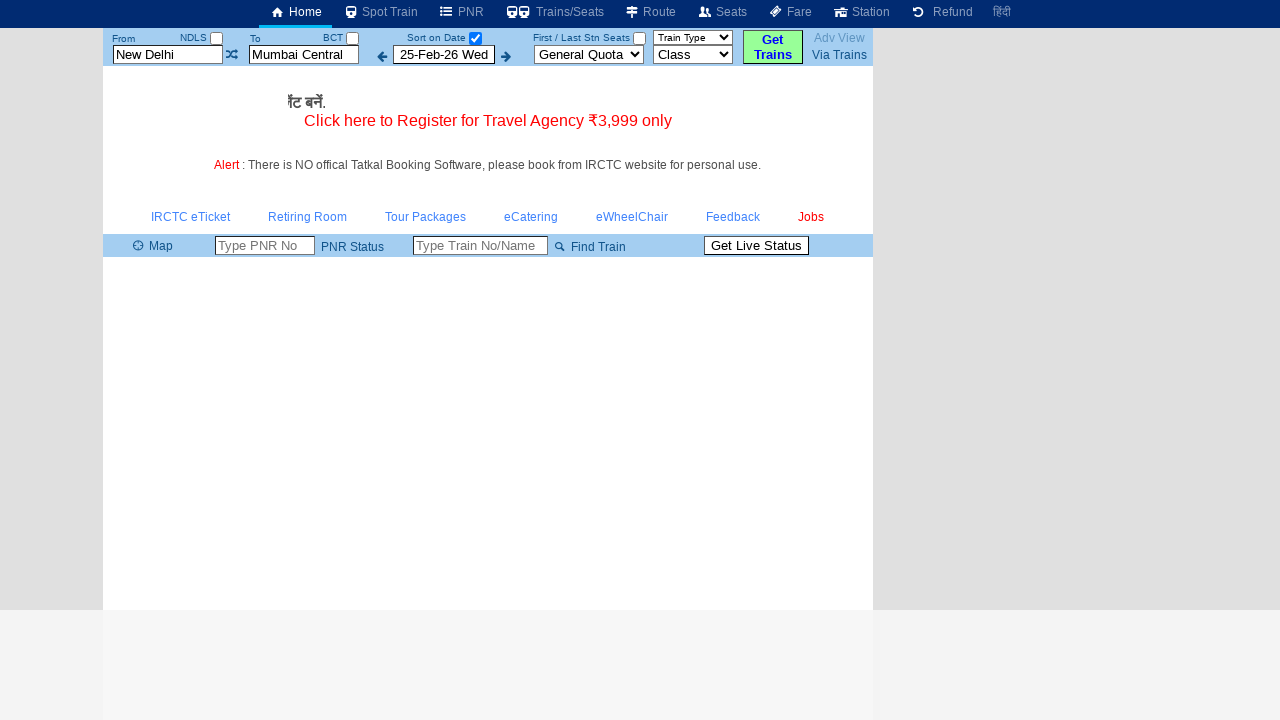

Unchecked the date selection checkbox at (475, 38) on #chkSelectDateOnly
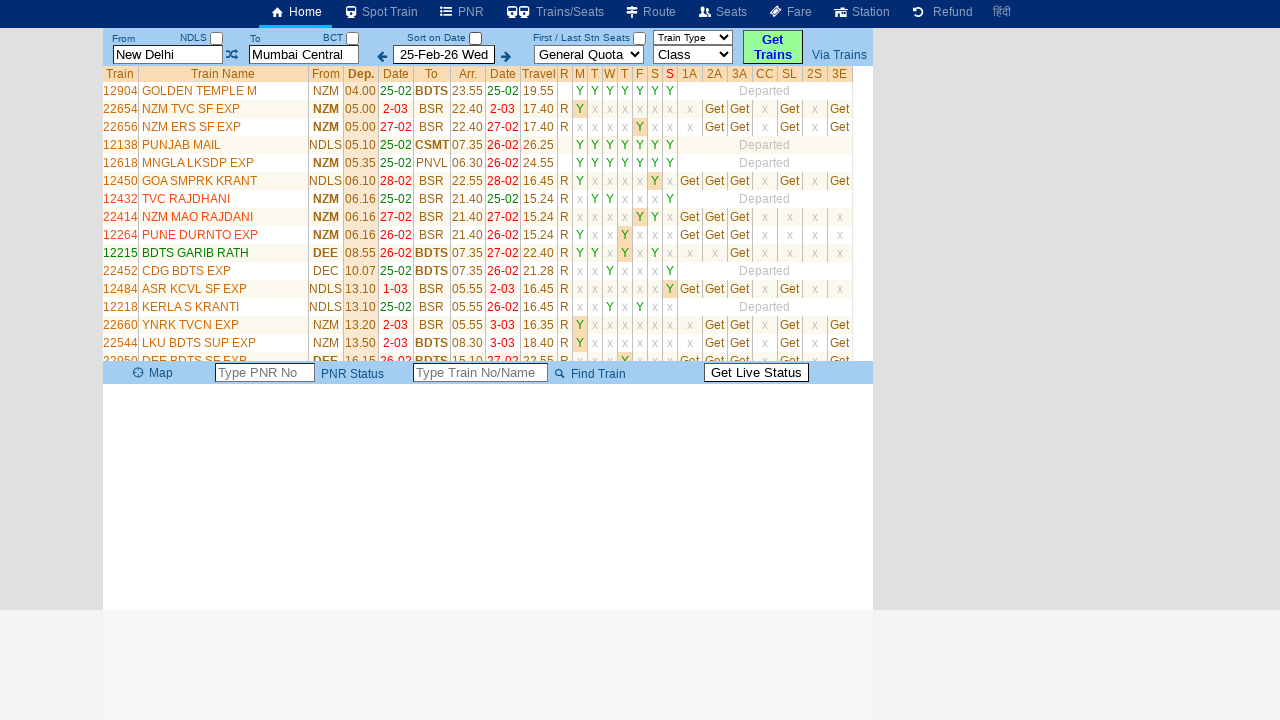

Cleared the source station field on #txtStationFrom
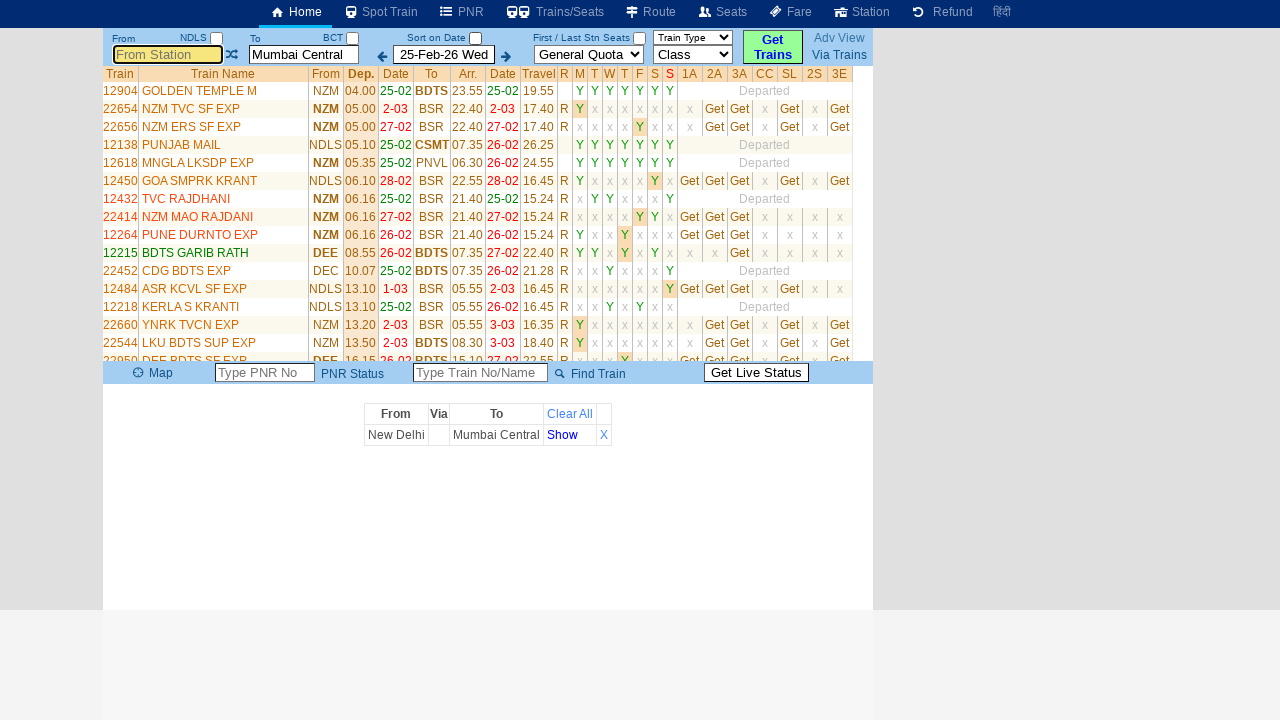

Entered 'Chennai' as the source station on #txtStationFrom
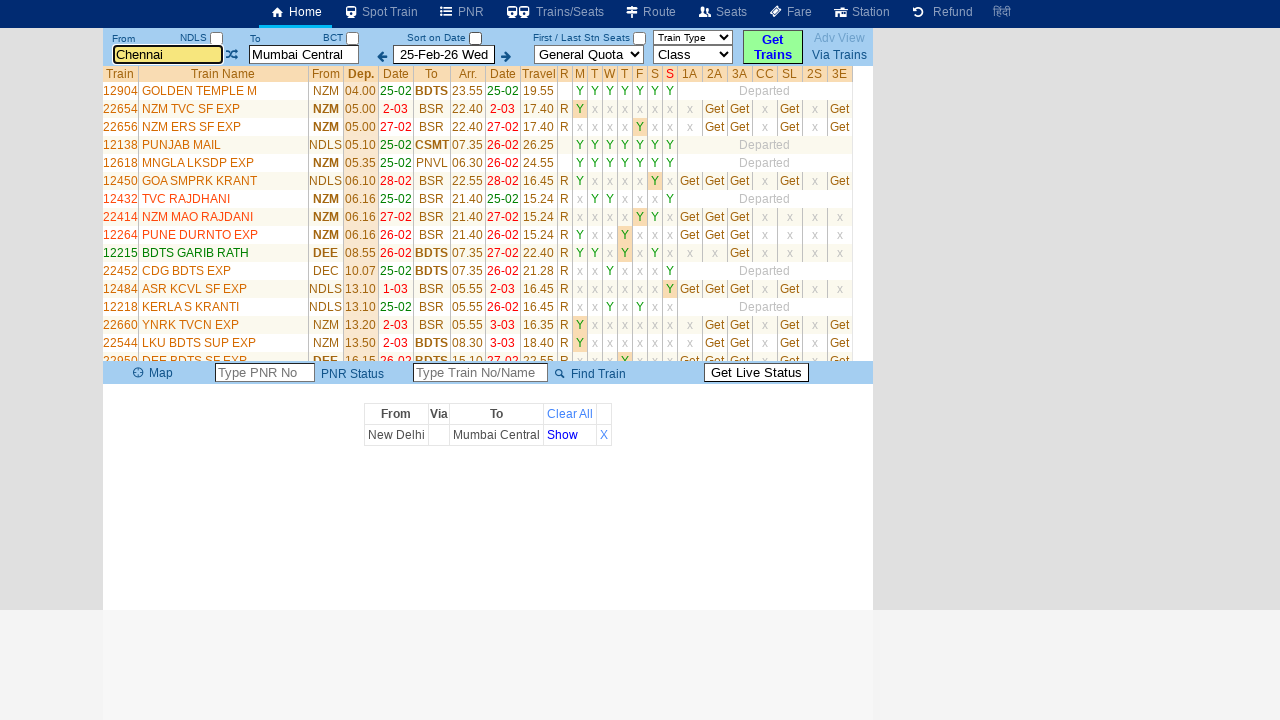

Pressed Enter to confirm source station 'Chennai' on #txtStationFrom
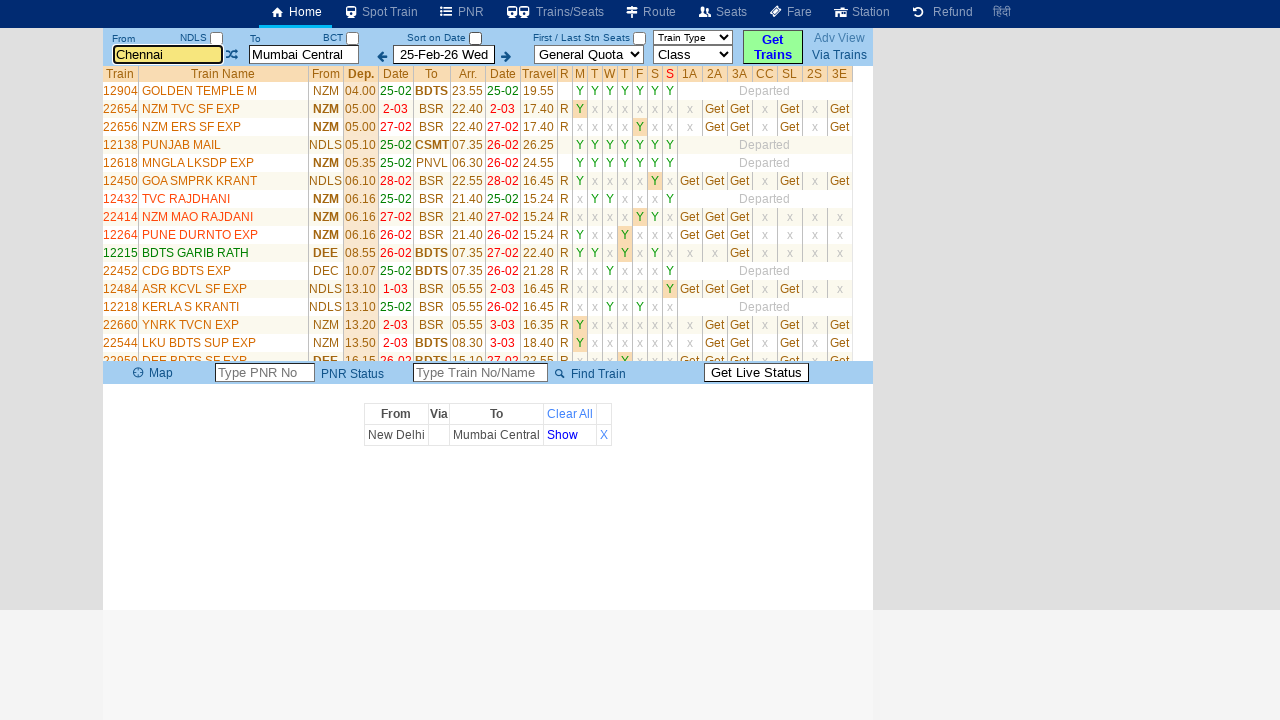

Cleared the destination station field on #txtStationTo
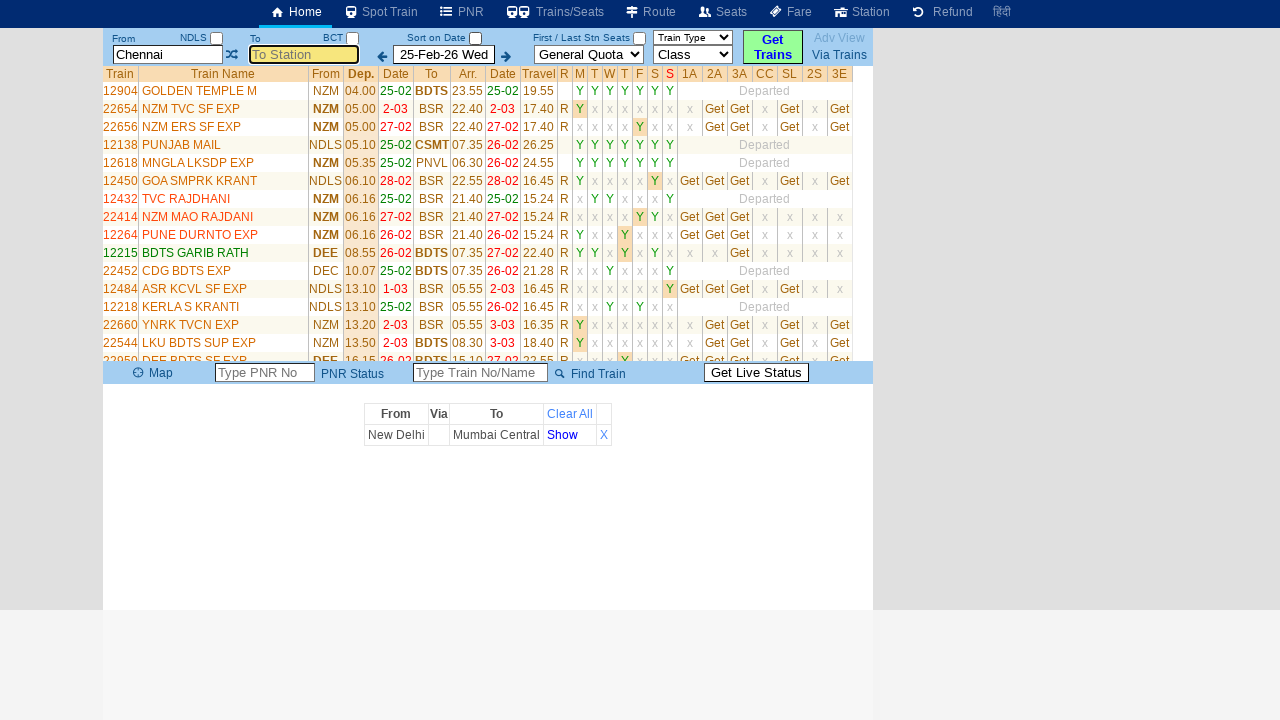

Entered 'Surat' as the destination station on #txtStationTo
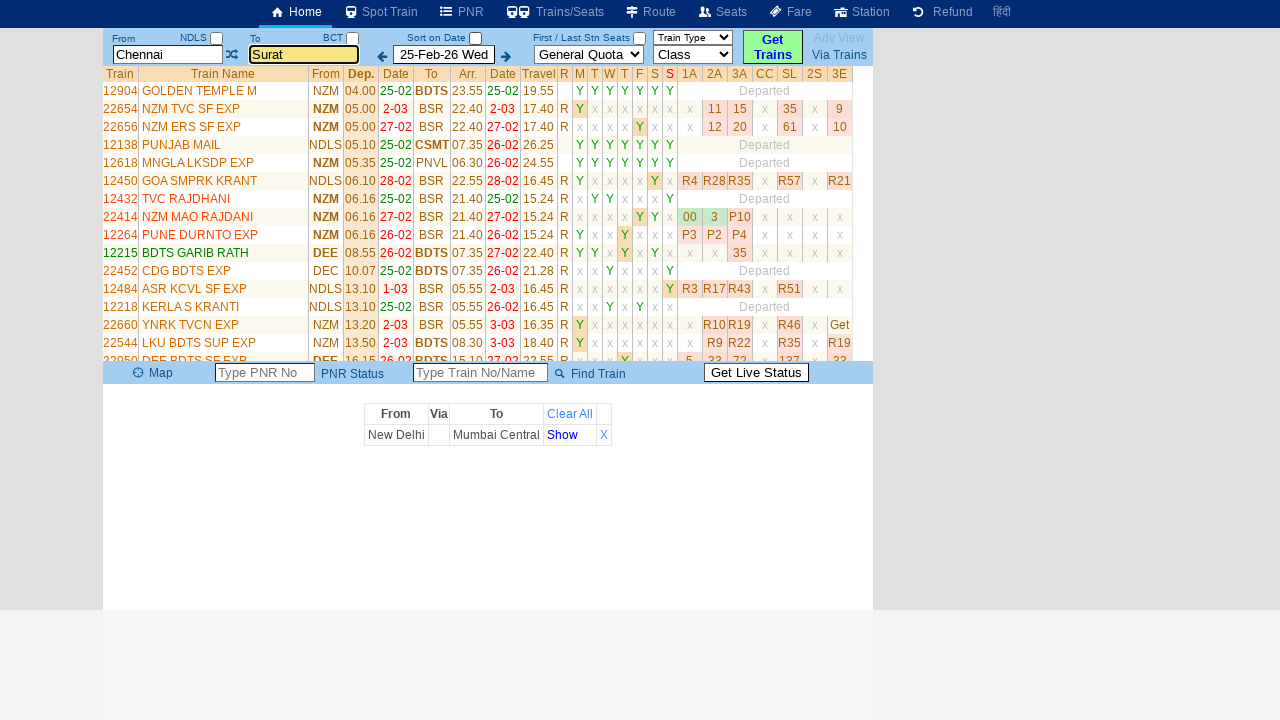

Pressed Enter to confirm destination station 'Surat' on #txtStationTo
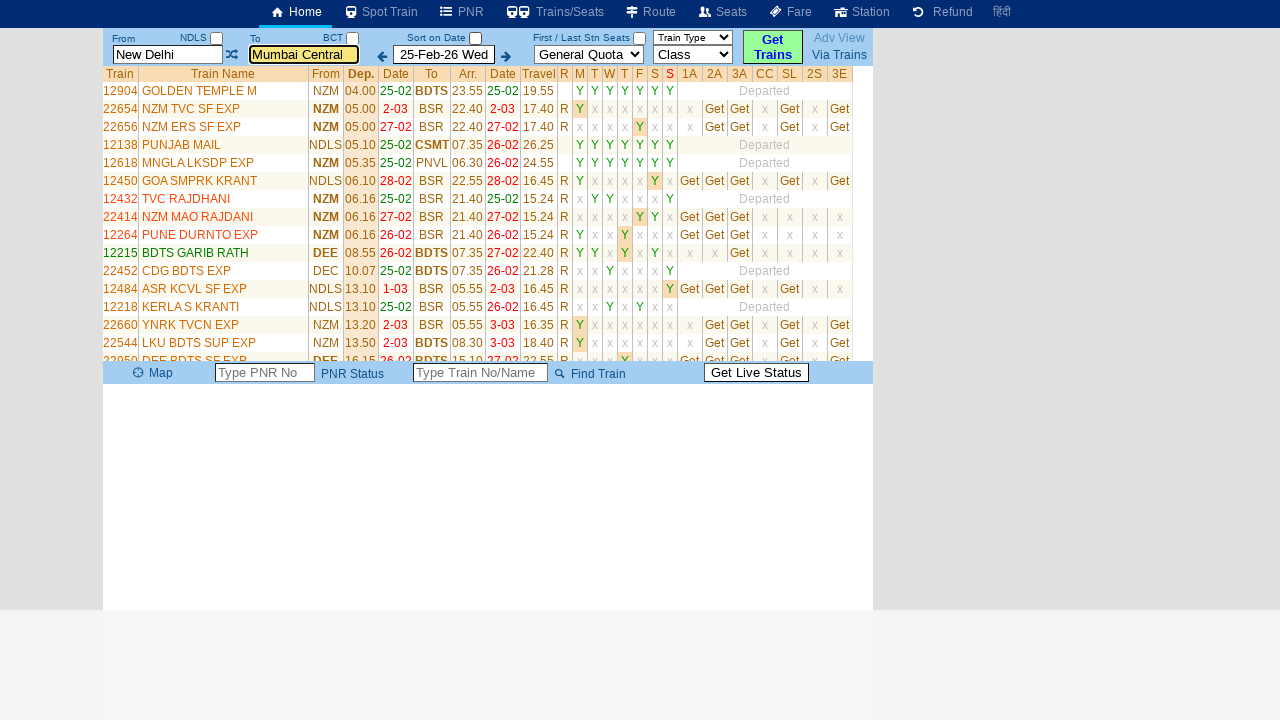

Train search results loaded successfully
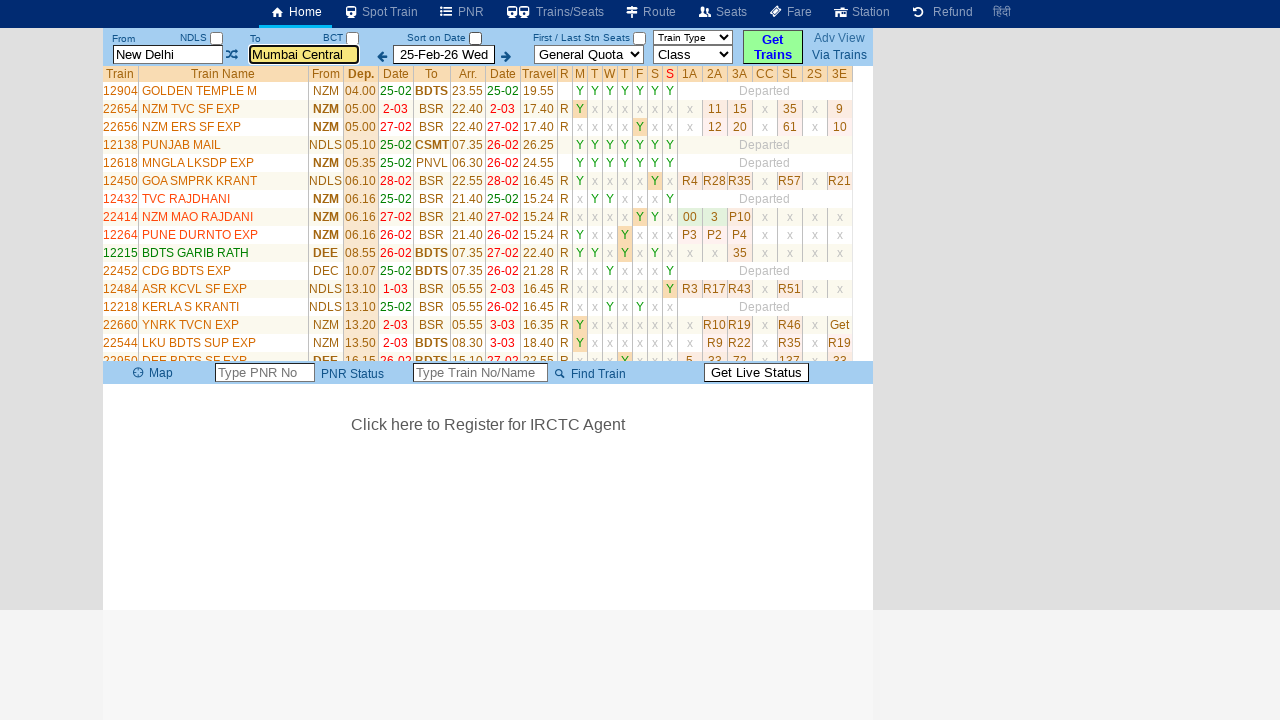

Retrieved all train name elements from search results
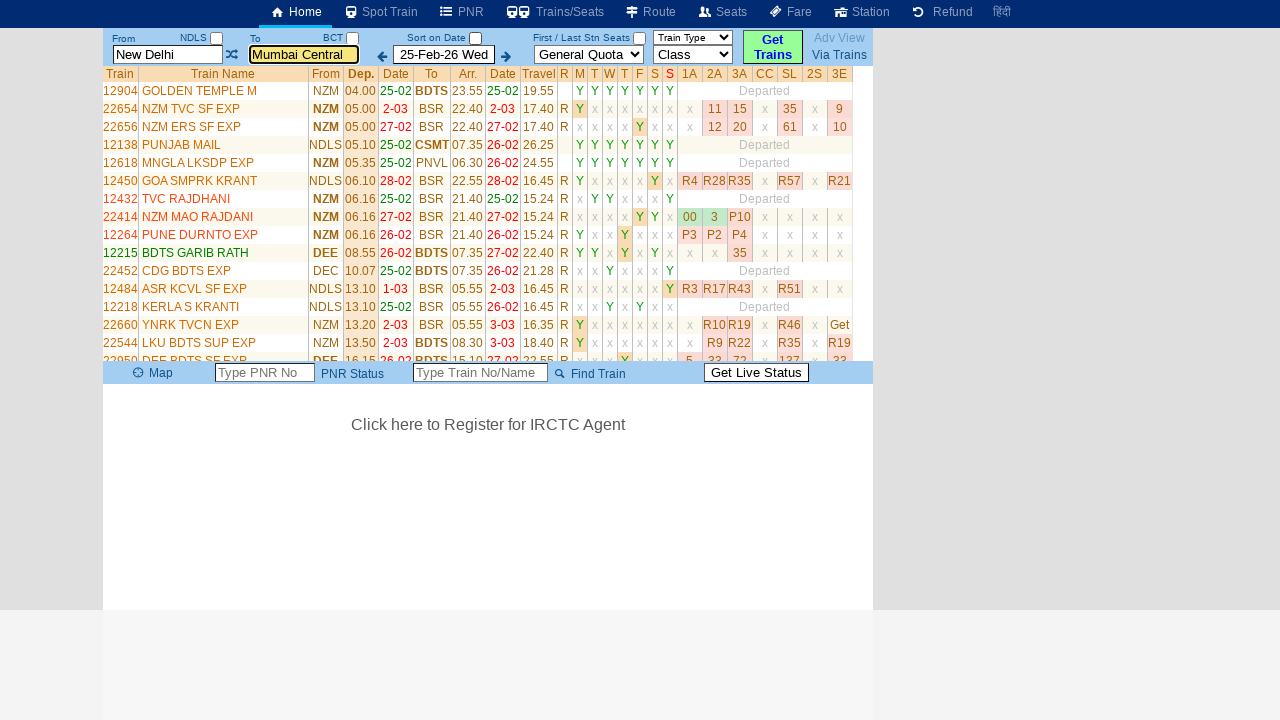

Extracted 34 train names from the results
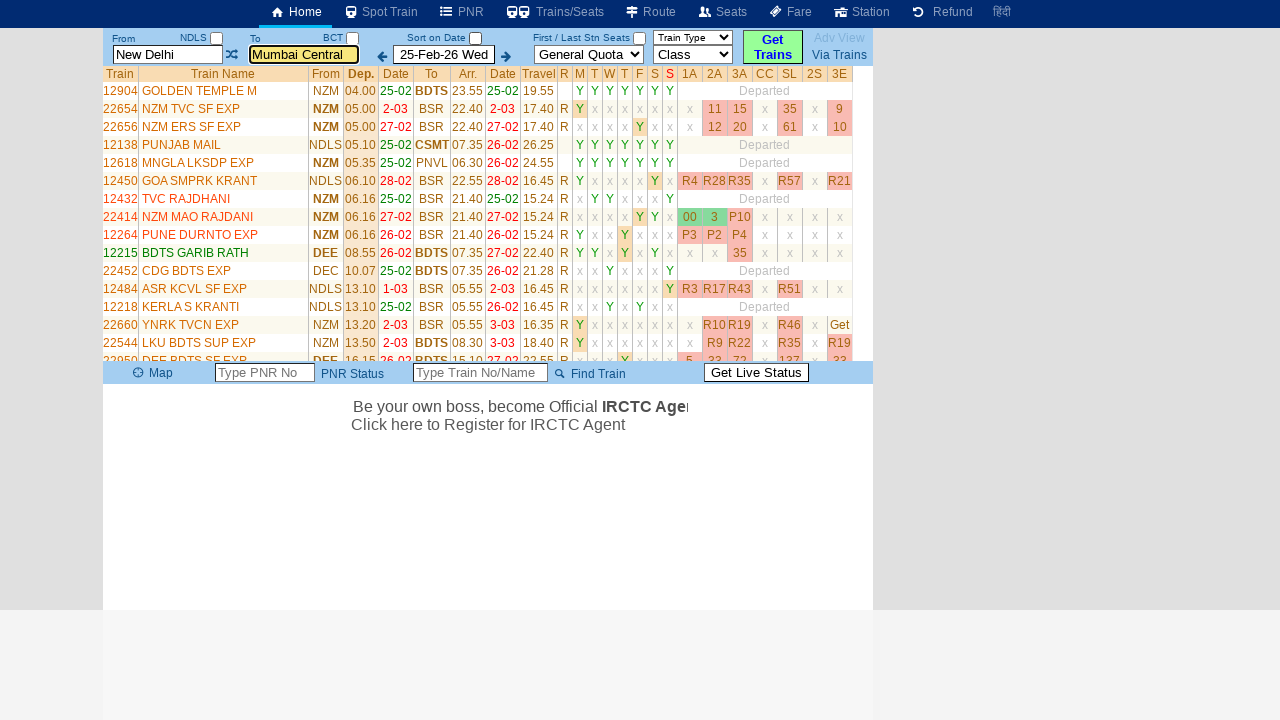

Sorted 34 train names alphabetically
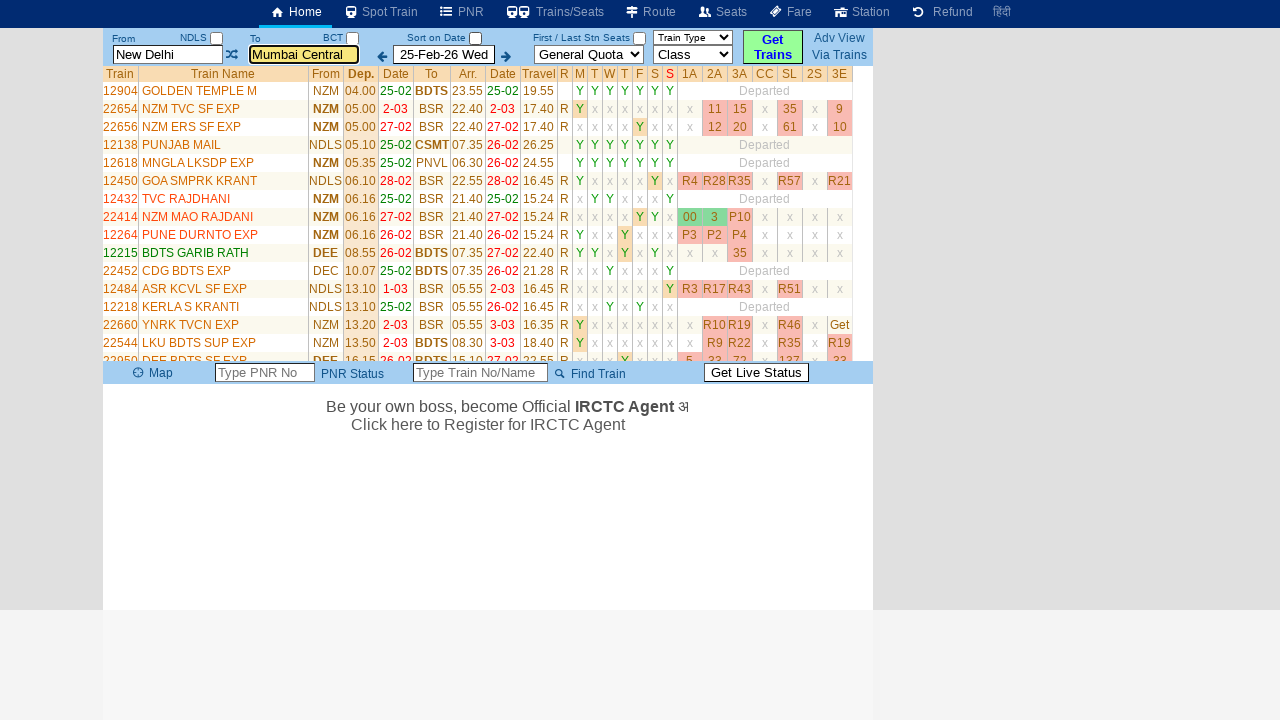

Verified that 34 train results are displayed
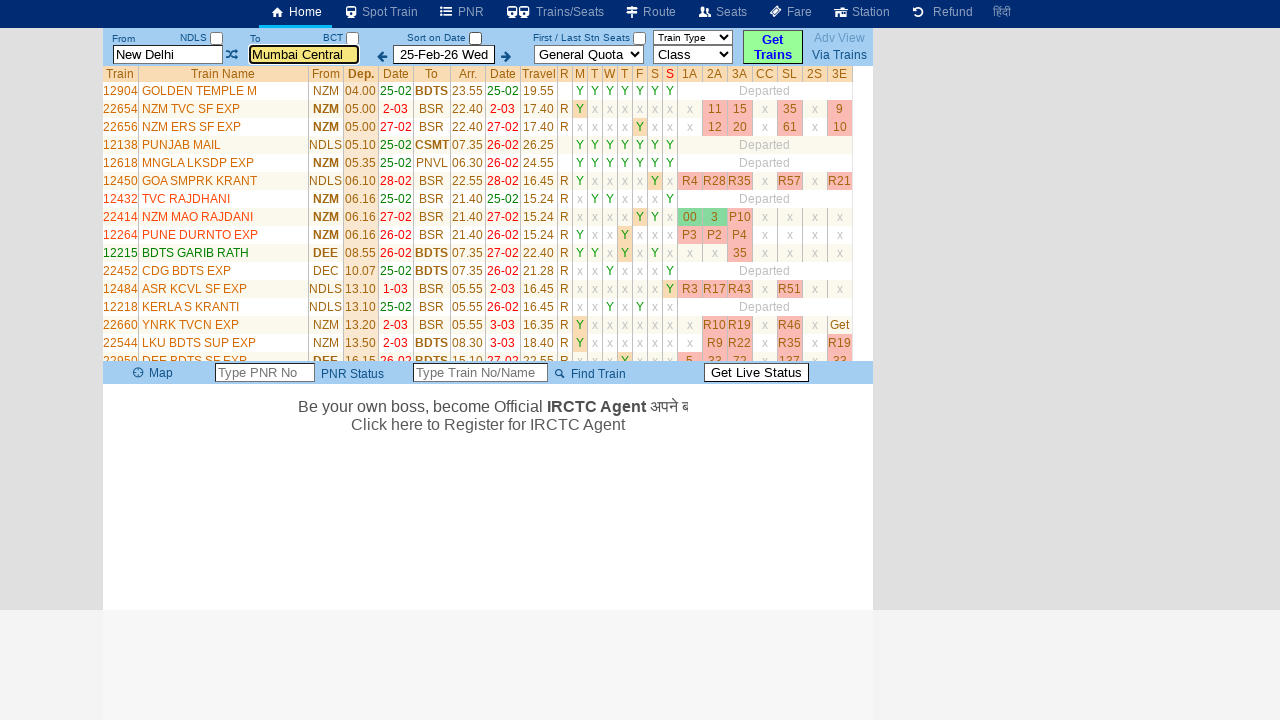

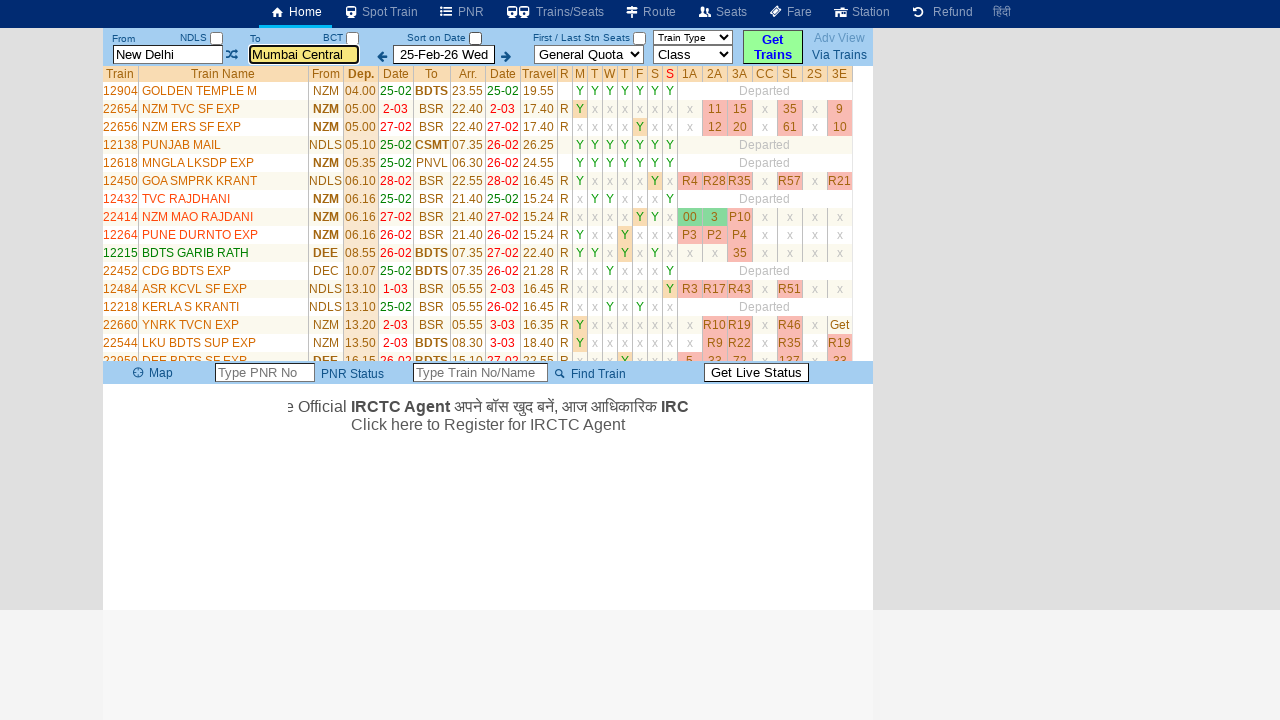